Tests clicking a button that triggers a JavaScript alert and verifies the alert text

Starting URL: https://demoqa.com/alerts

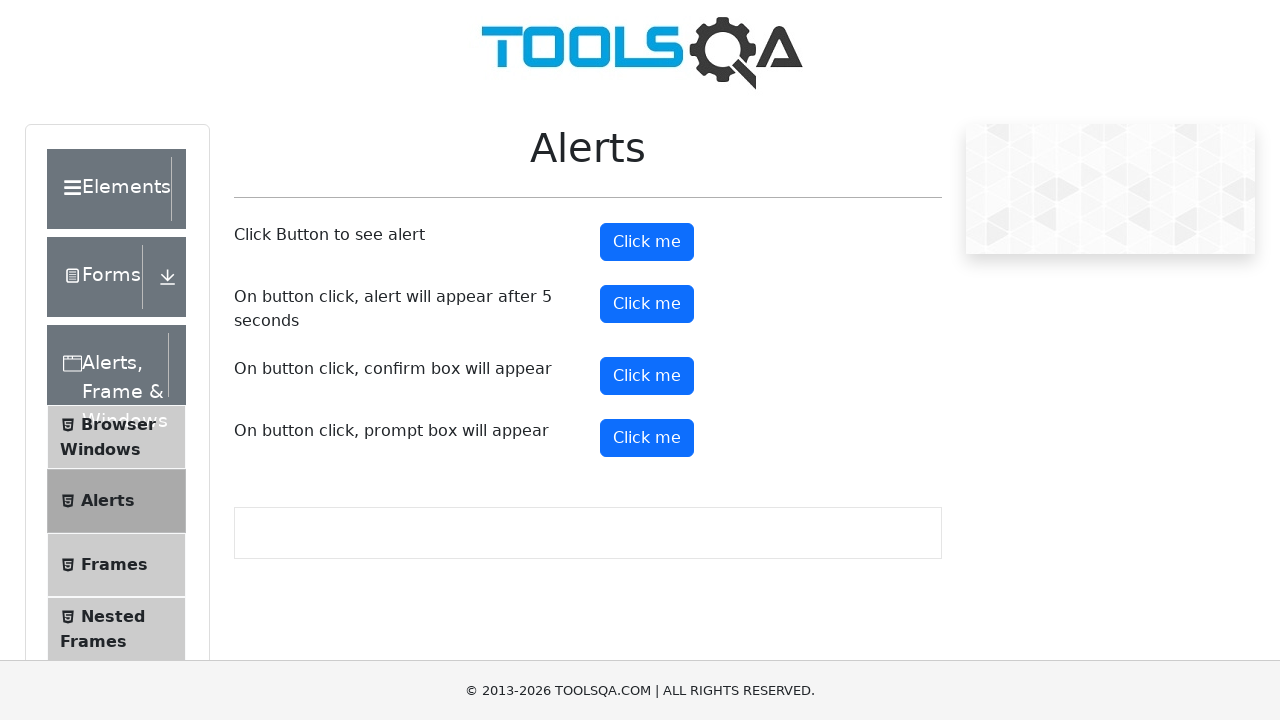

Alert button became visible
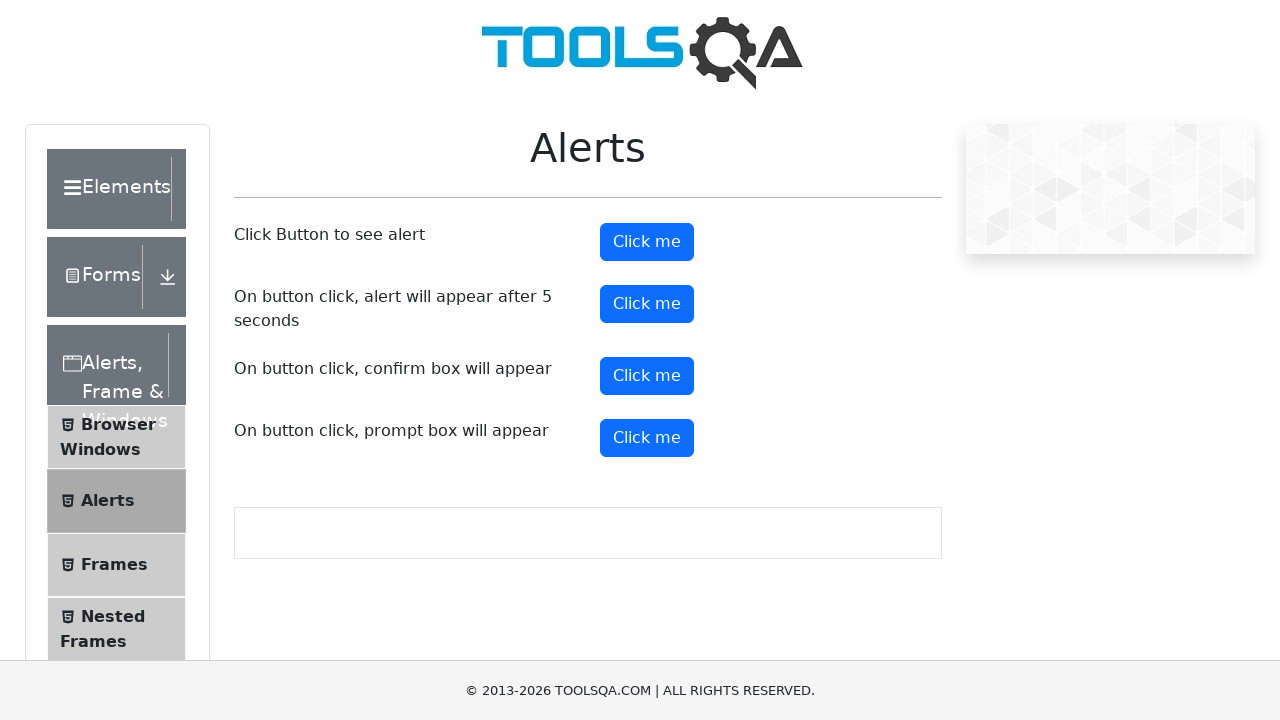

Clicked the alert button at (647, 242) on #alertButton
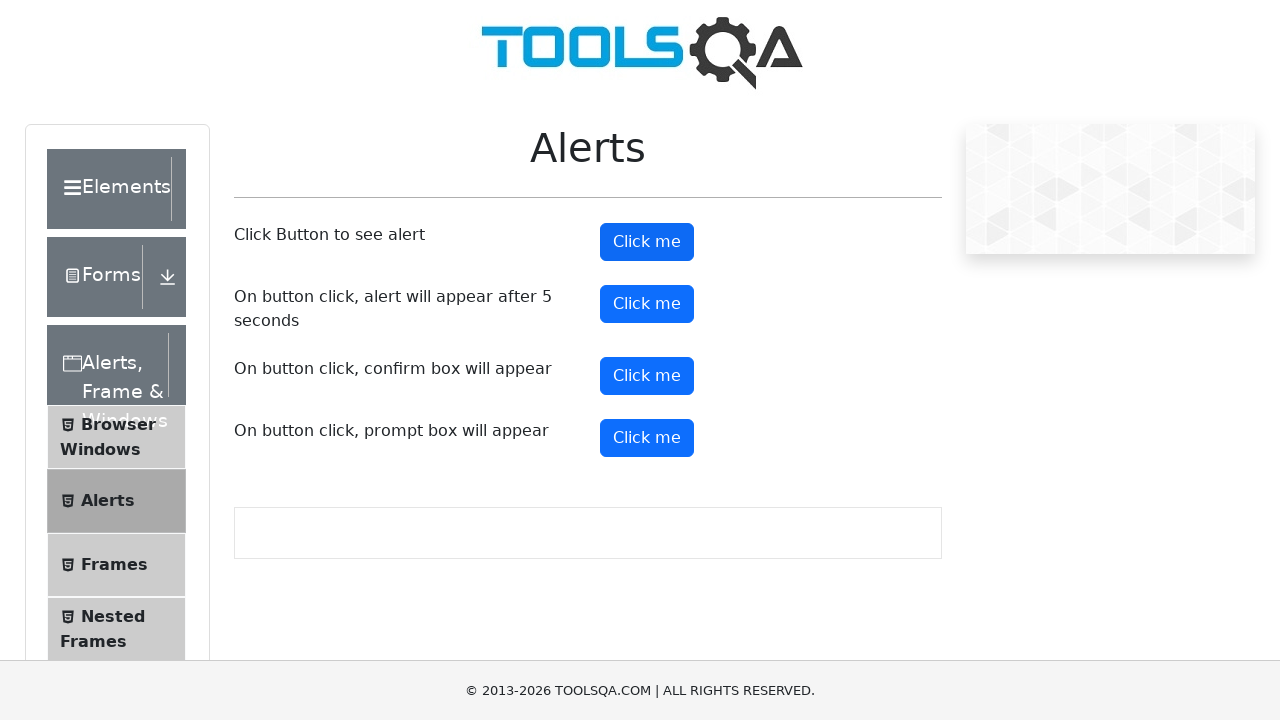

Set up dialog handler to accept alert with message 'You clicked a button'
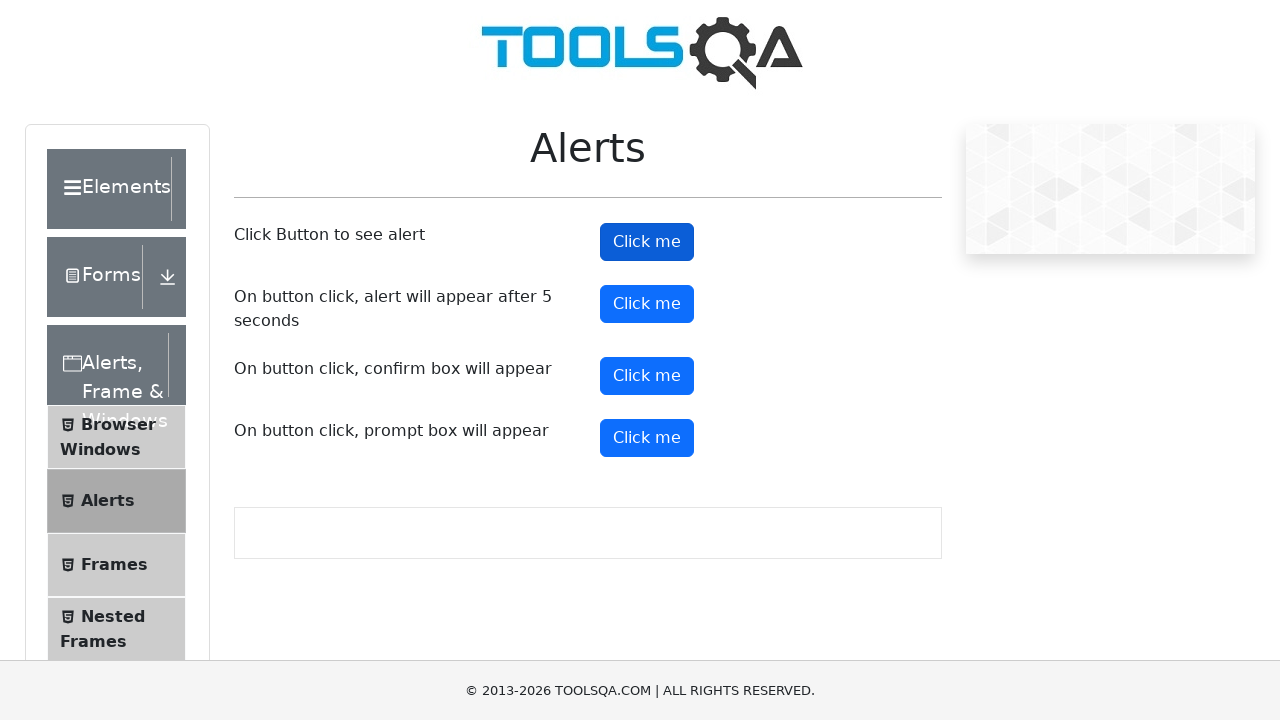

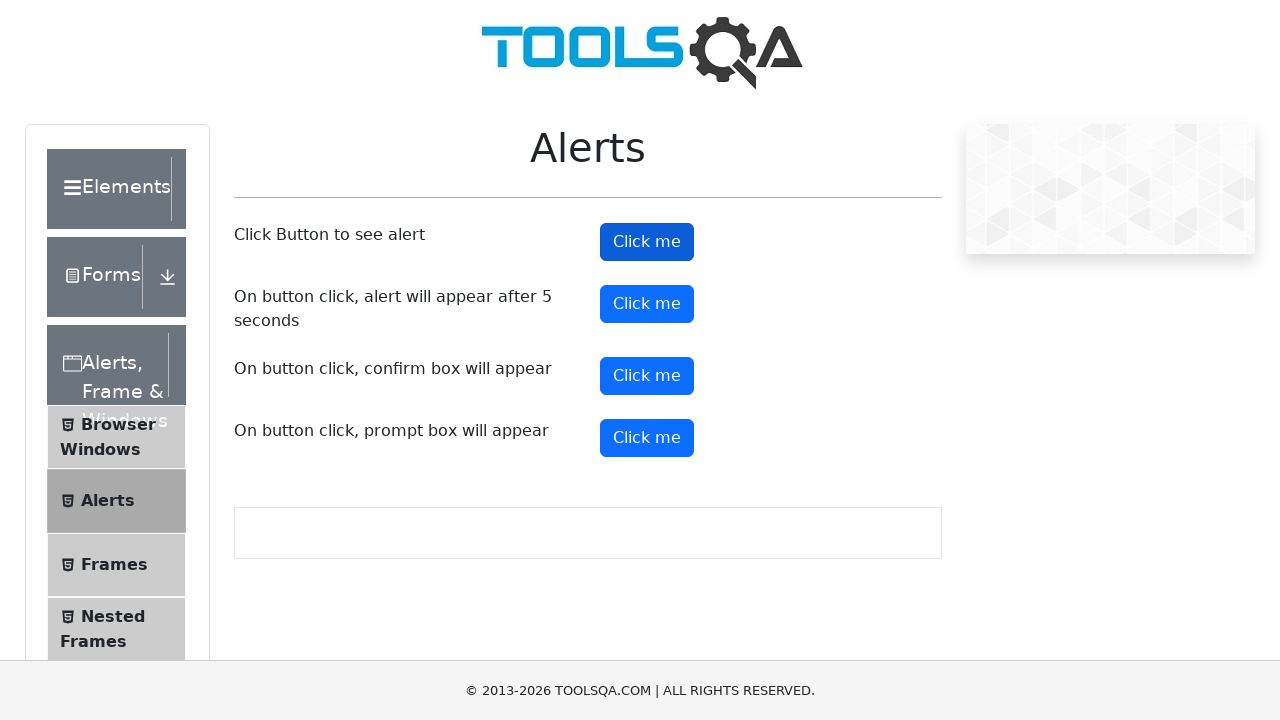